Navigates to the infinite scroll test page

Starting URL: http://the-internet.herokuapp.com/infinite_scroll

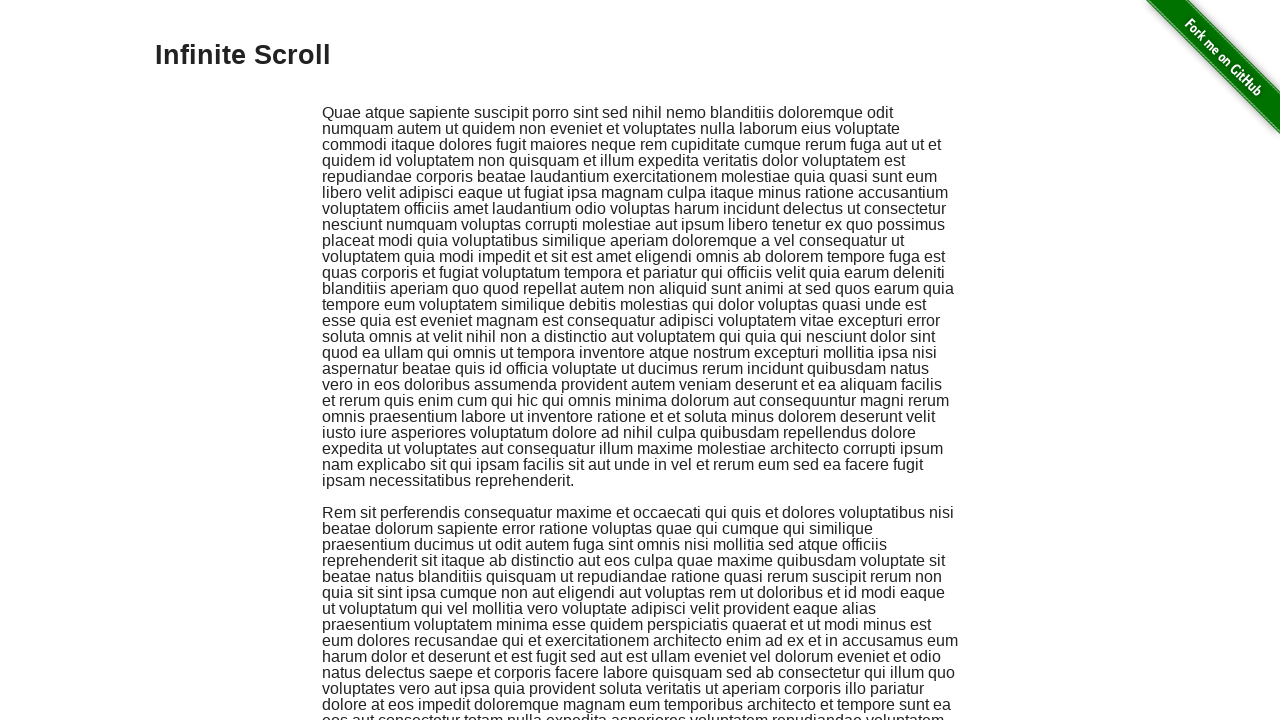

Navigated to infinite scroll test page
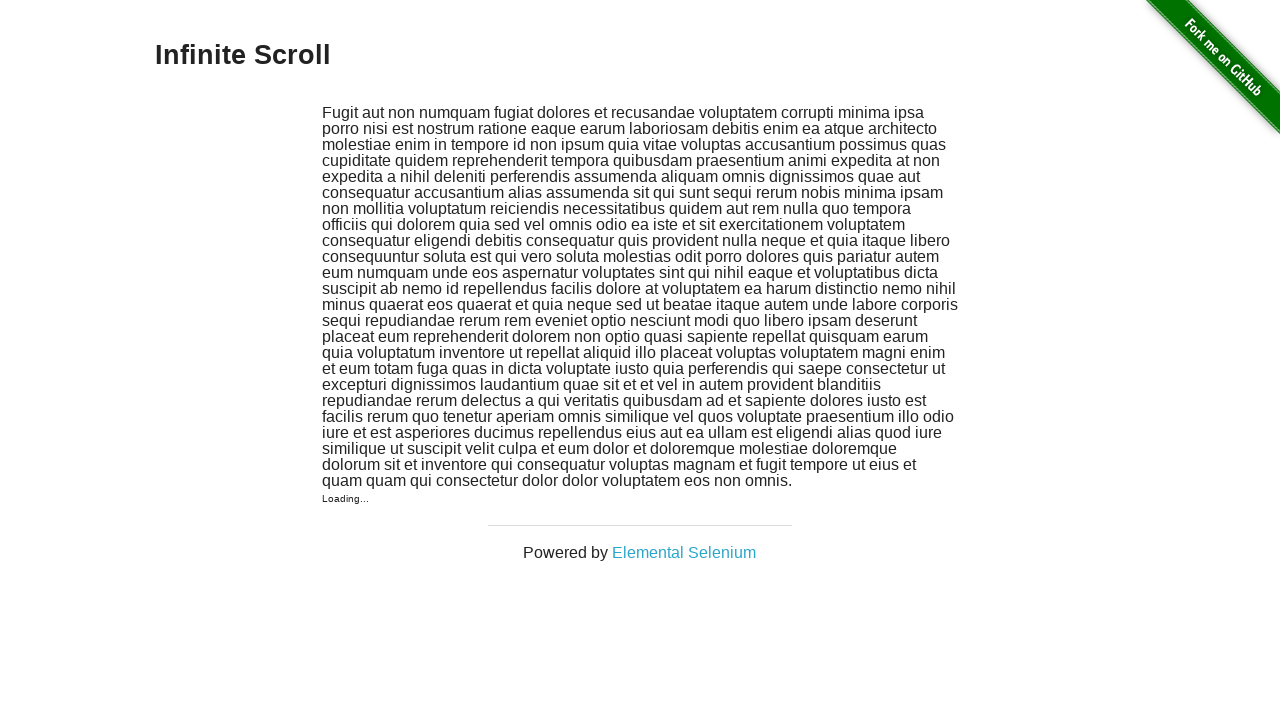

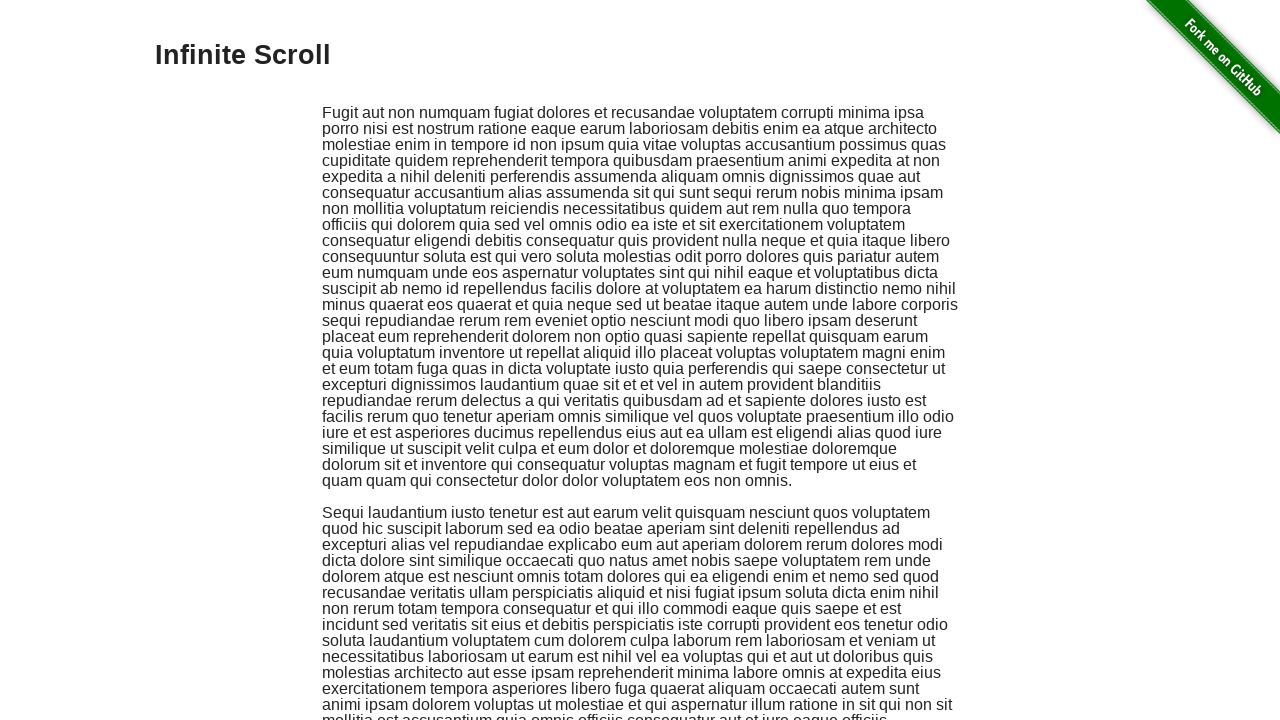